Searches for an anime on kayoanime.com, submits the search form, and navigates to the first search result.

Starting URL: https://kayoanime.com/

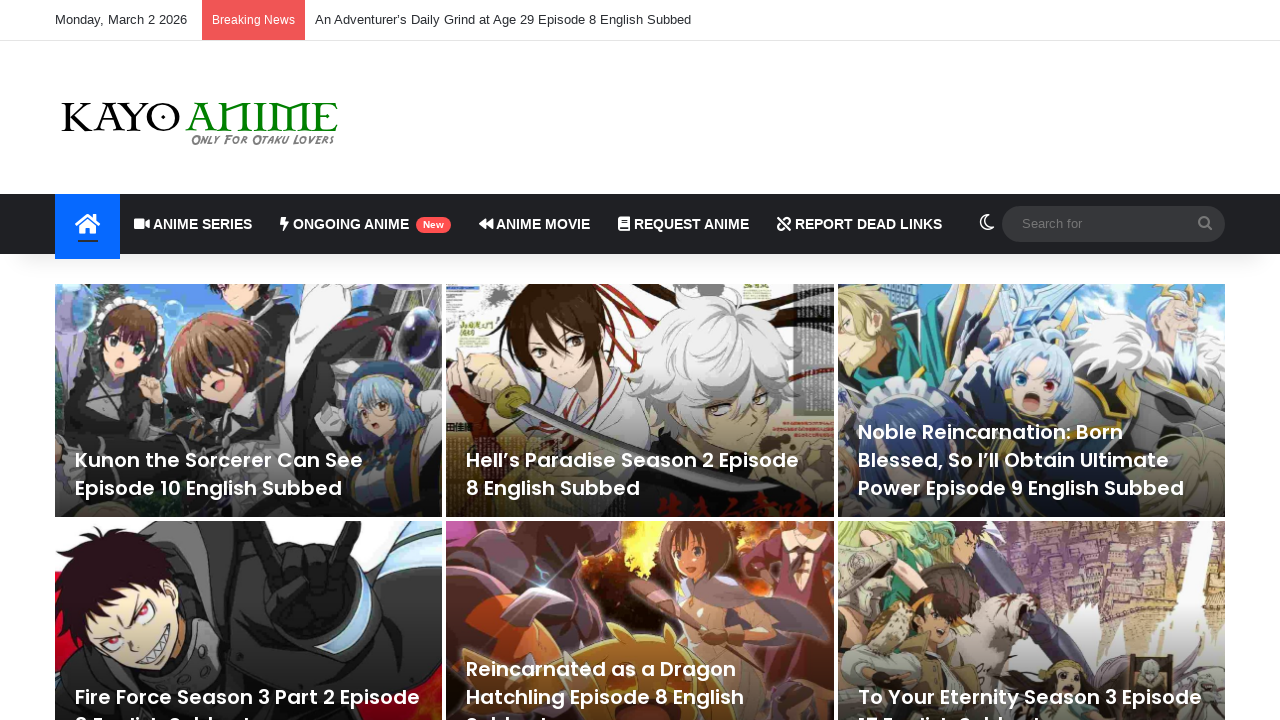

Located search input field on kayoanime.com
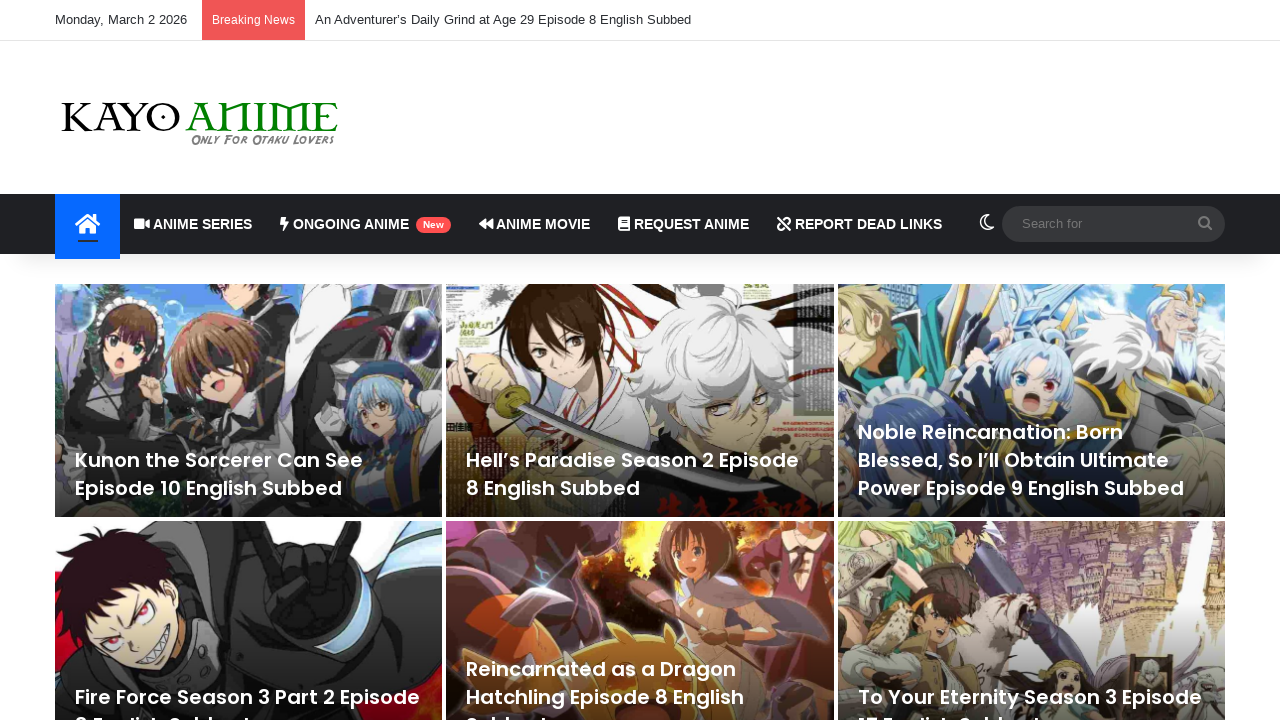

Filled search field with 'Naruto Shippuden'
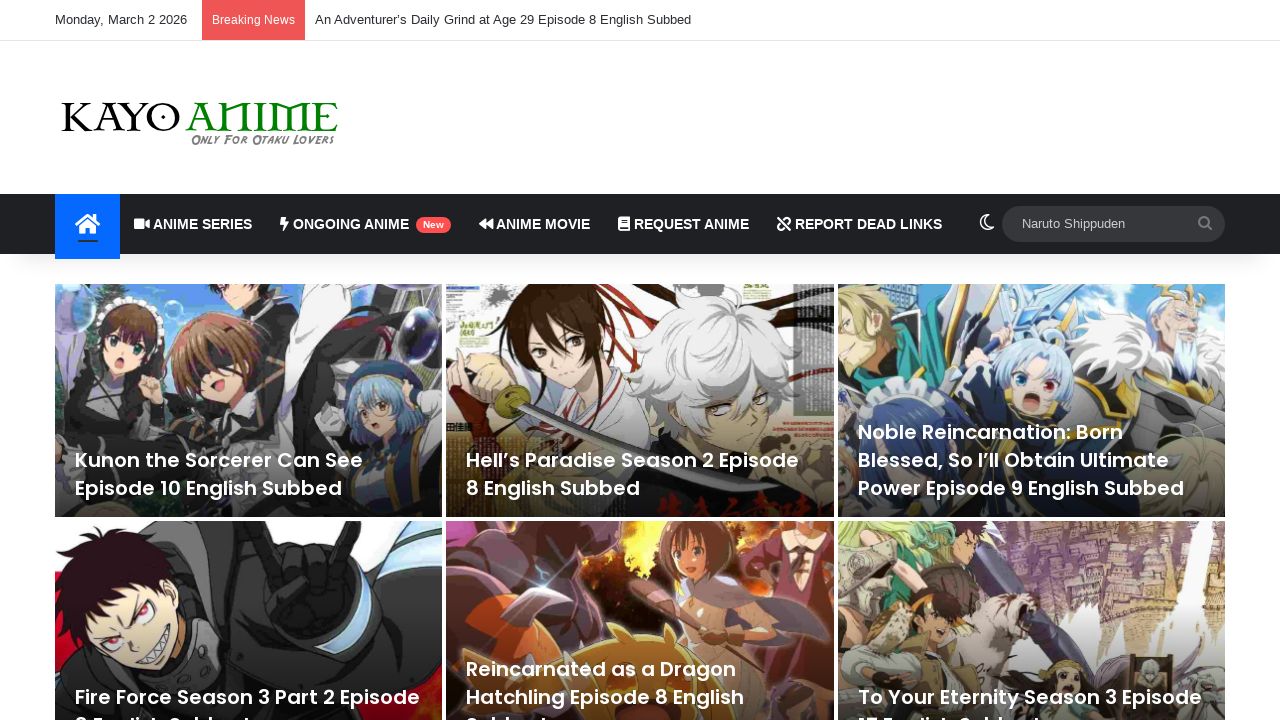

Submitted search form by pressing Enter
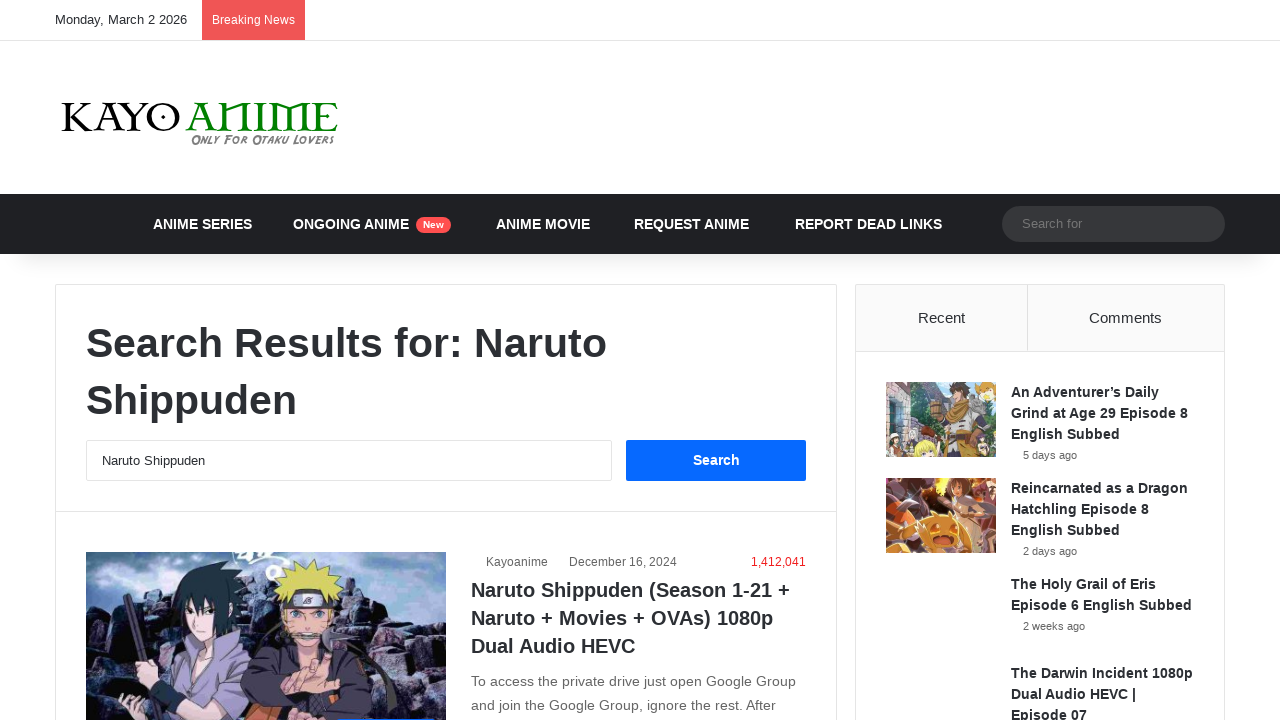

Search results loaded, first result element located
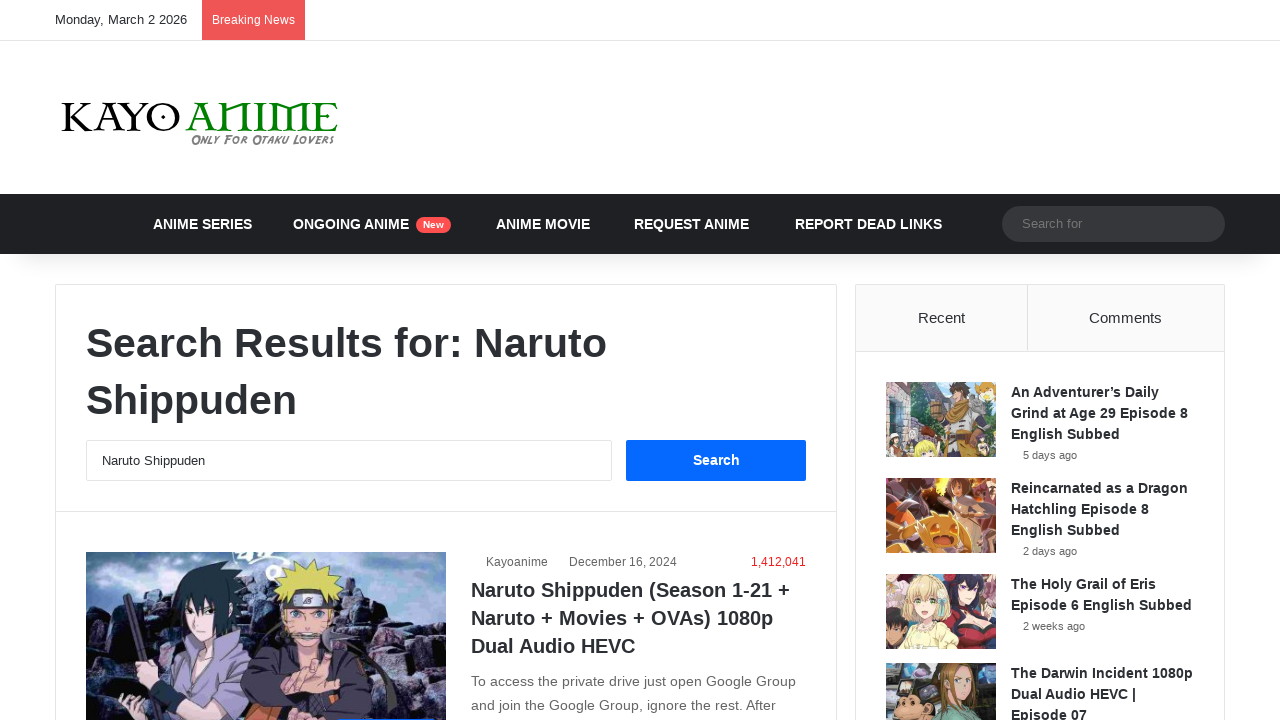

Scrolled first search result into view
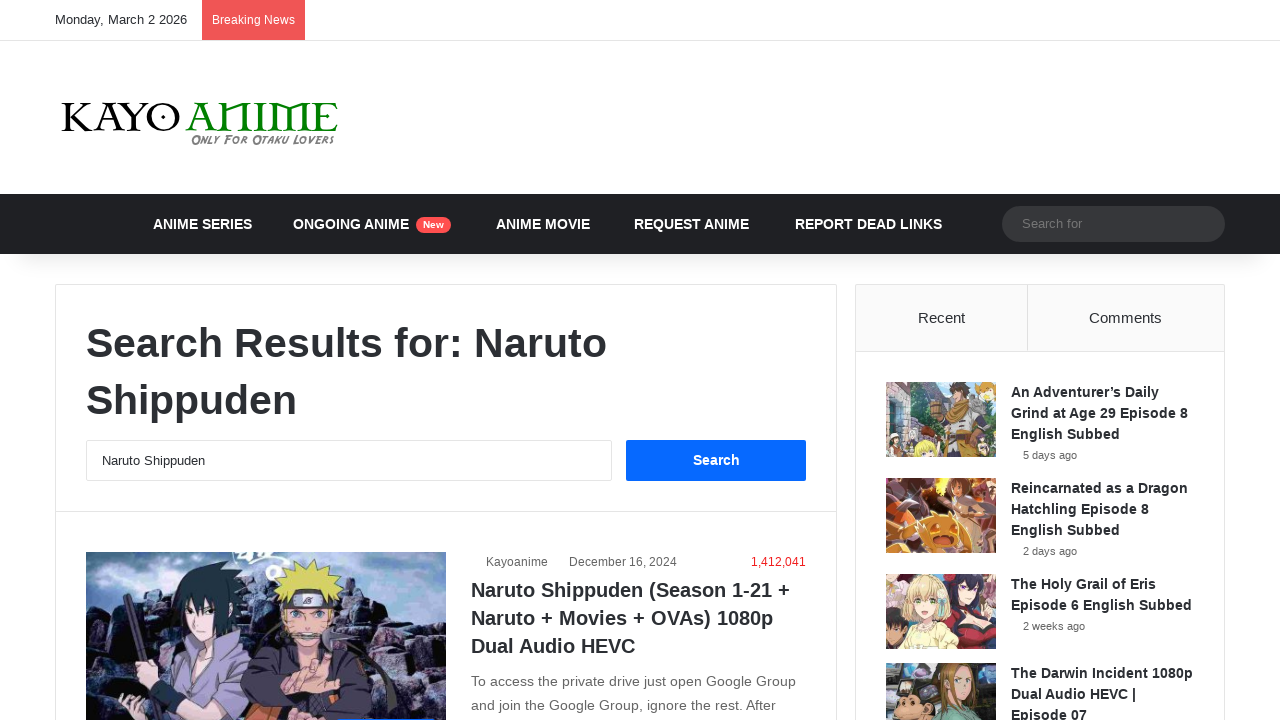

Clicked on first search result to navigate to anime detail page
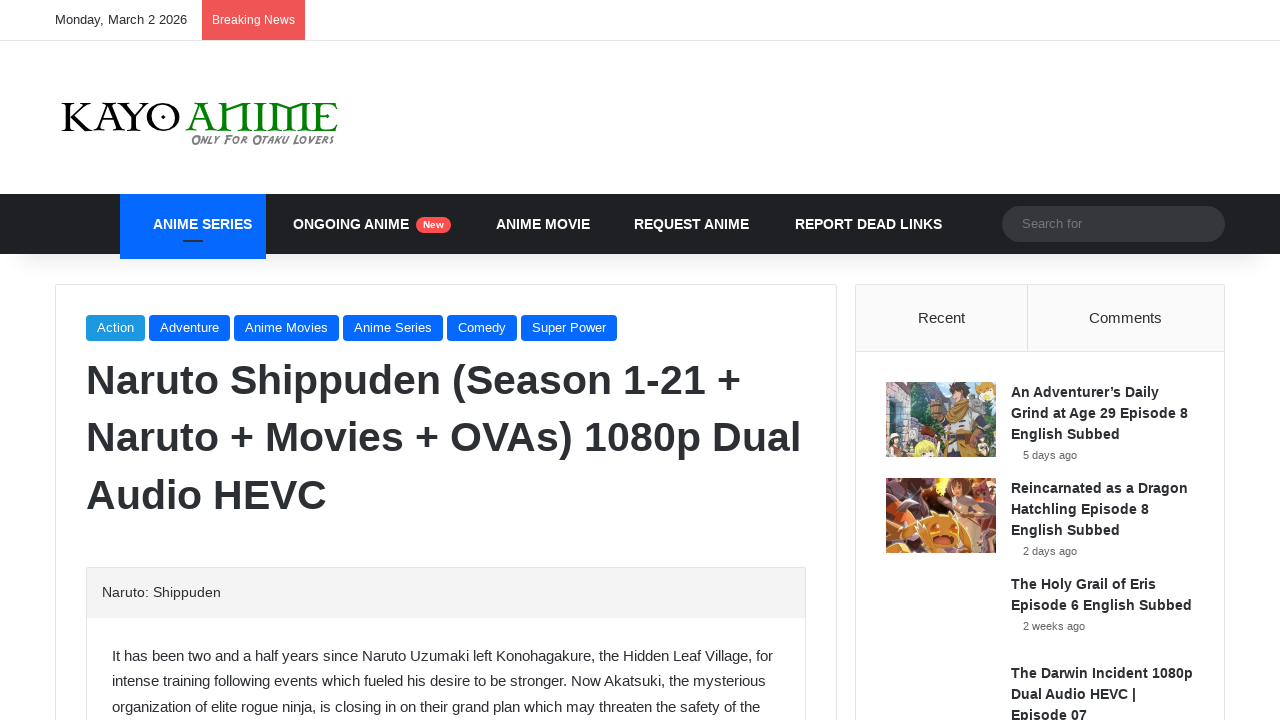

Detail page loaded and network activity settled
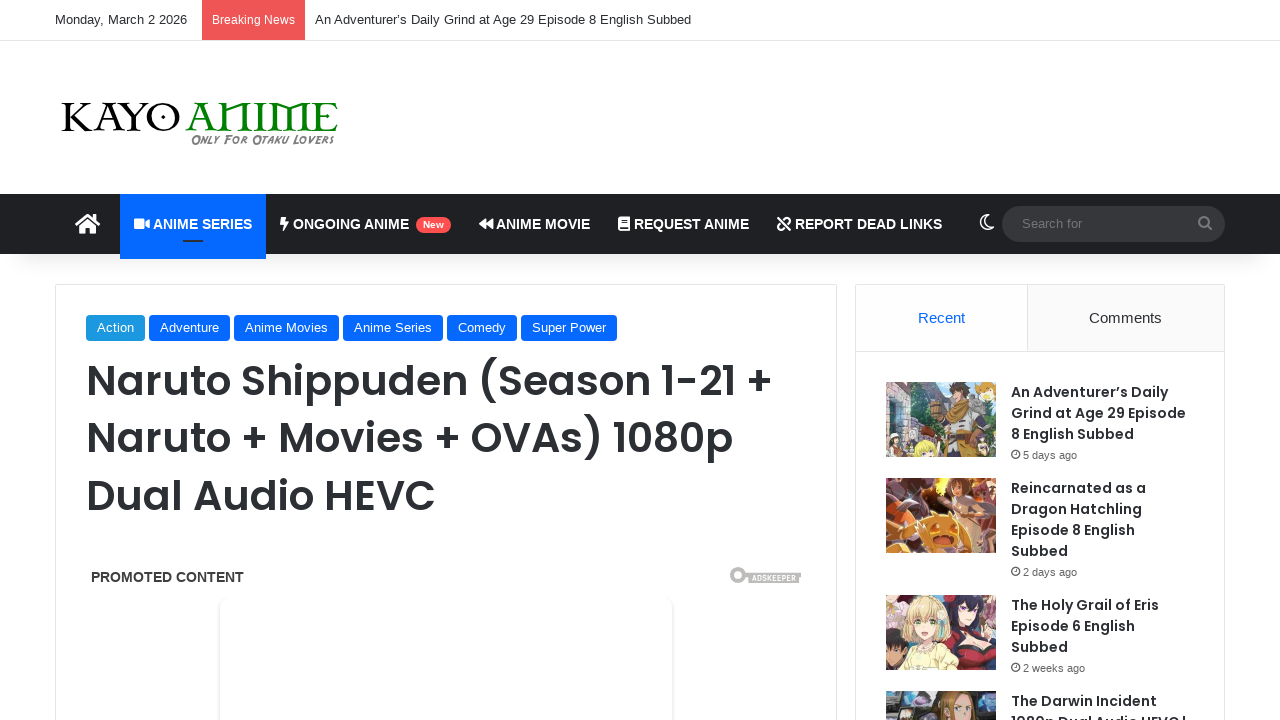

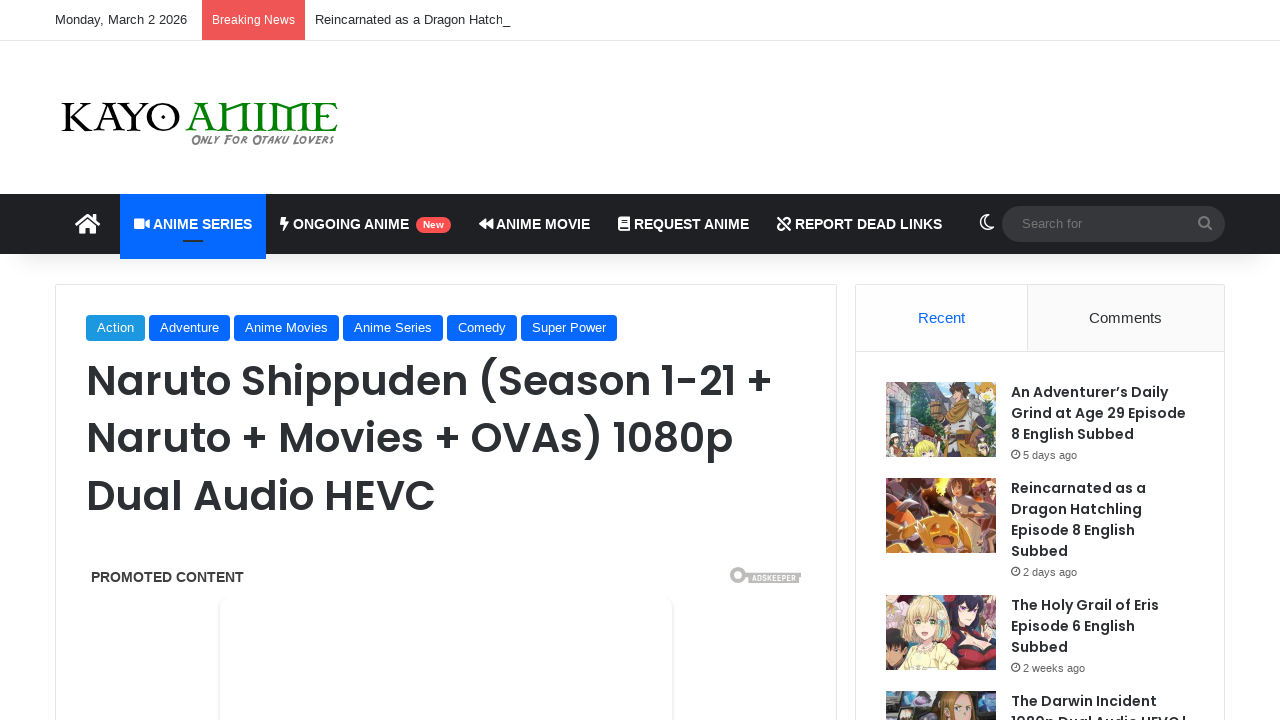